Tests the Simple Form Demo on LambdaTest Selenium Playground by navigating to the form, entering a message in the input field, clicking the submit button, and verifying the message is displayed correctly.

Starting URL: https://www.lambdatest.com/selenium-playground

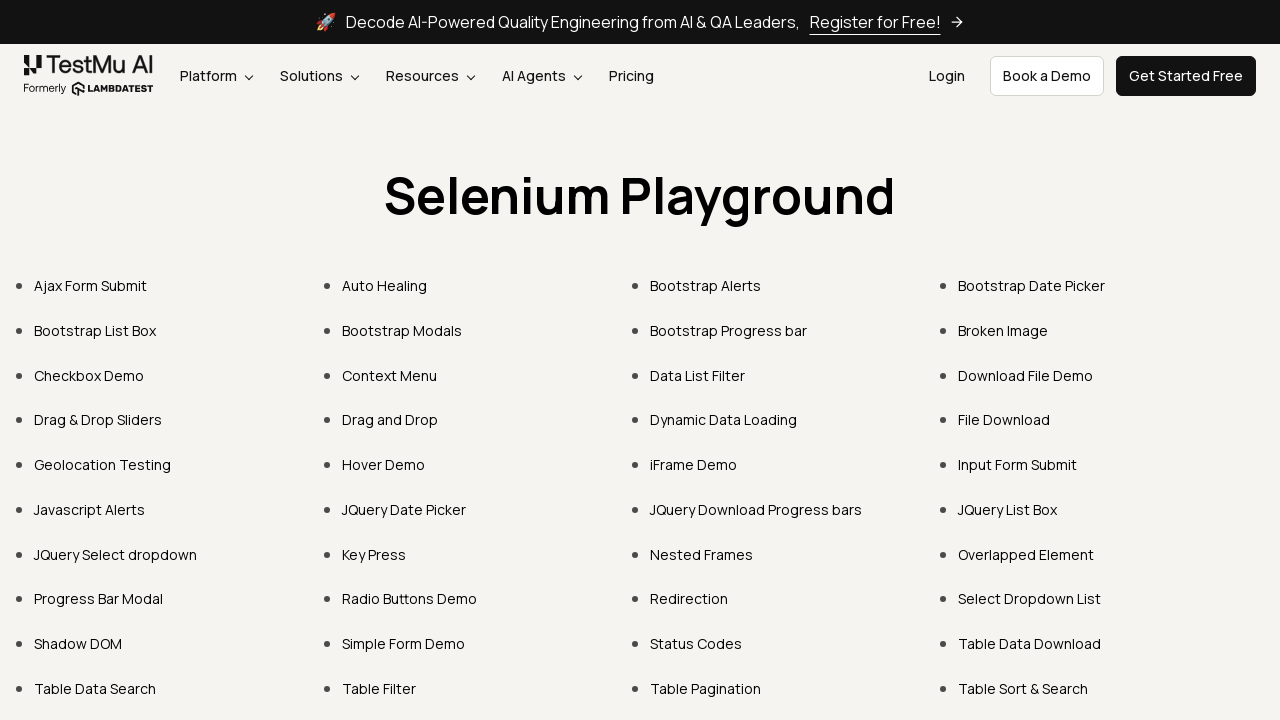

Clicked on 'Simple Form Demo' link at (404, 644) on xpath=//a[text()='Simple Form Demo']
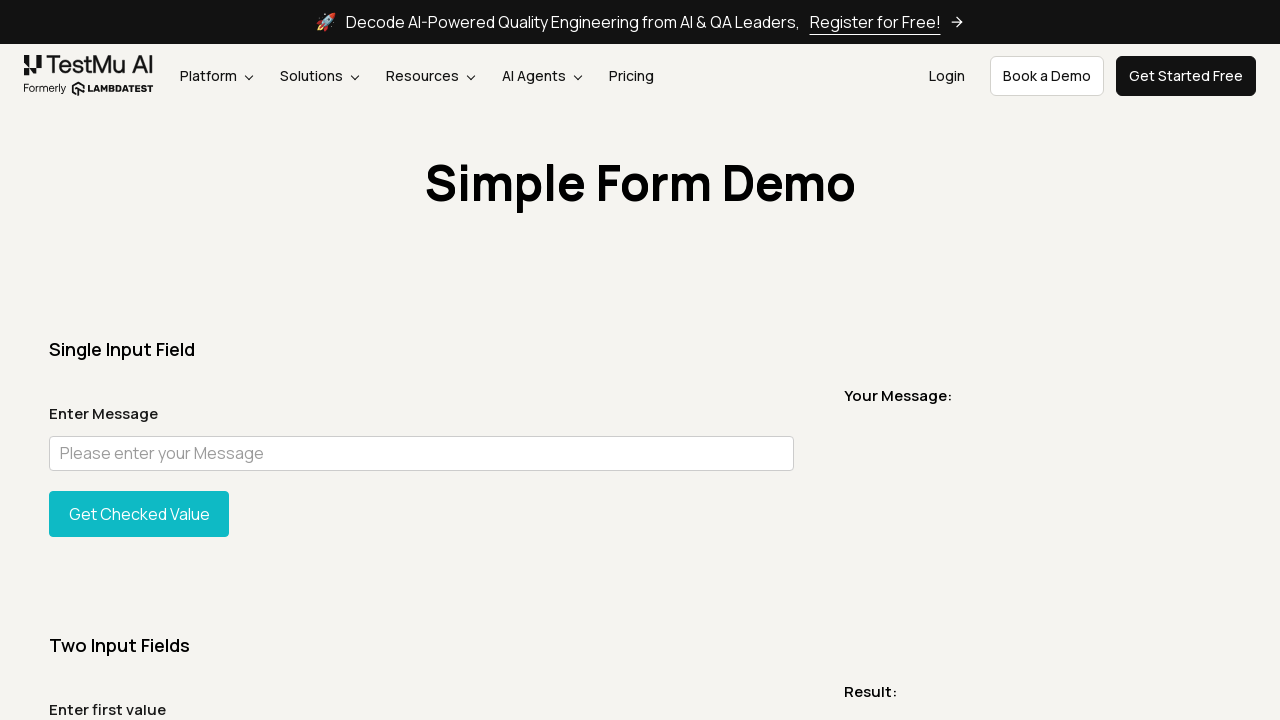

Simple Form Demo page loaded - user message input field is visible
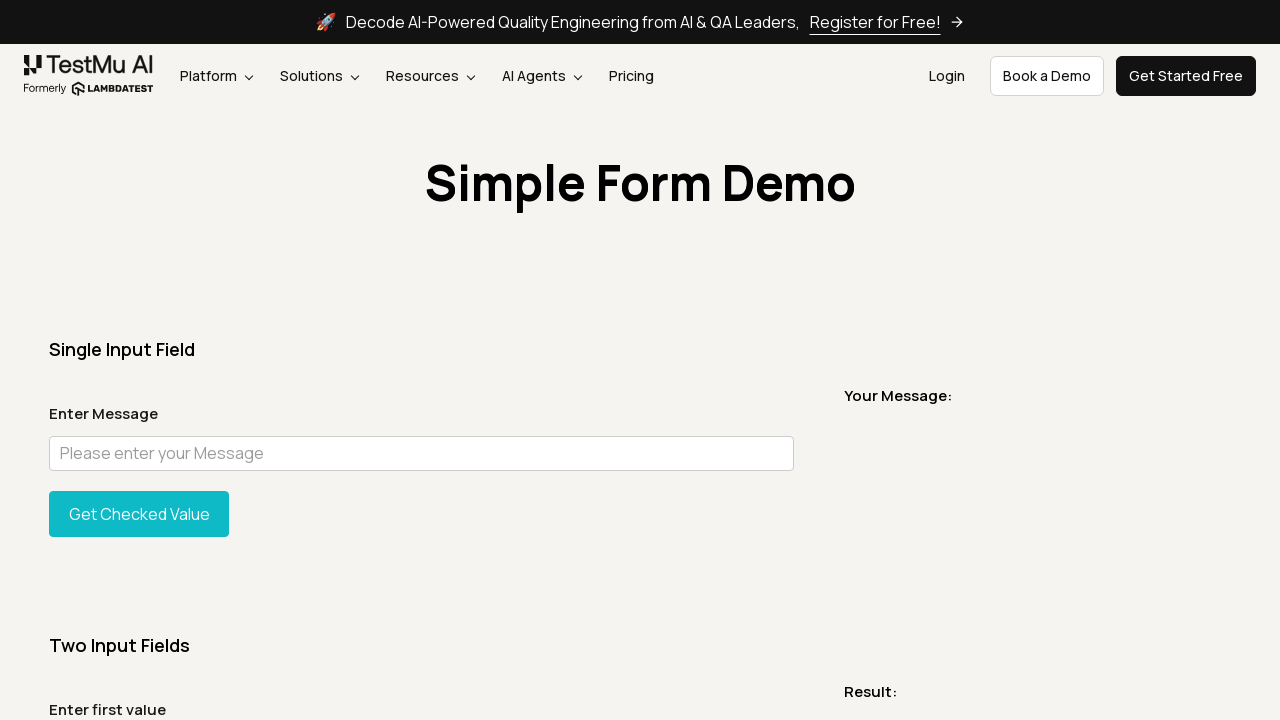

Entered message 'Welcome to lamda' in the input field on #user-message
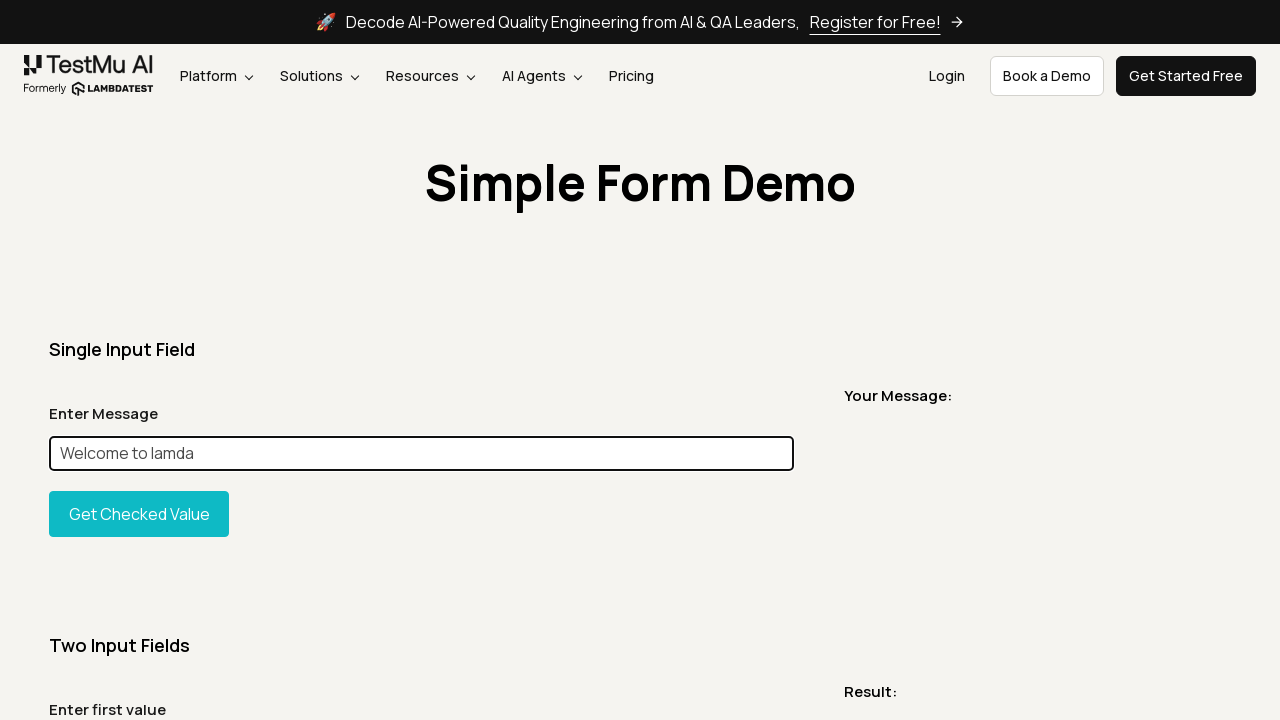

Clicked the submit button to display the message at (139, 514) on (//button[@type='button'])[1]
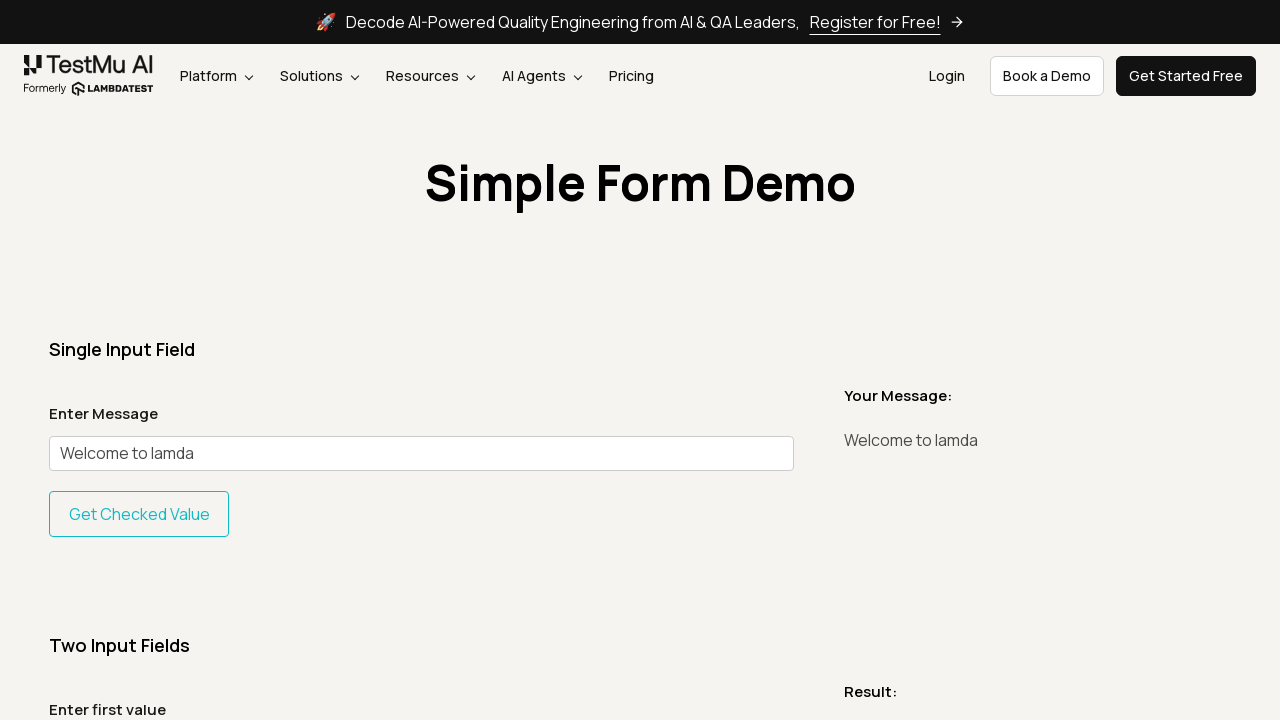

Message displayed correctly on the page
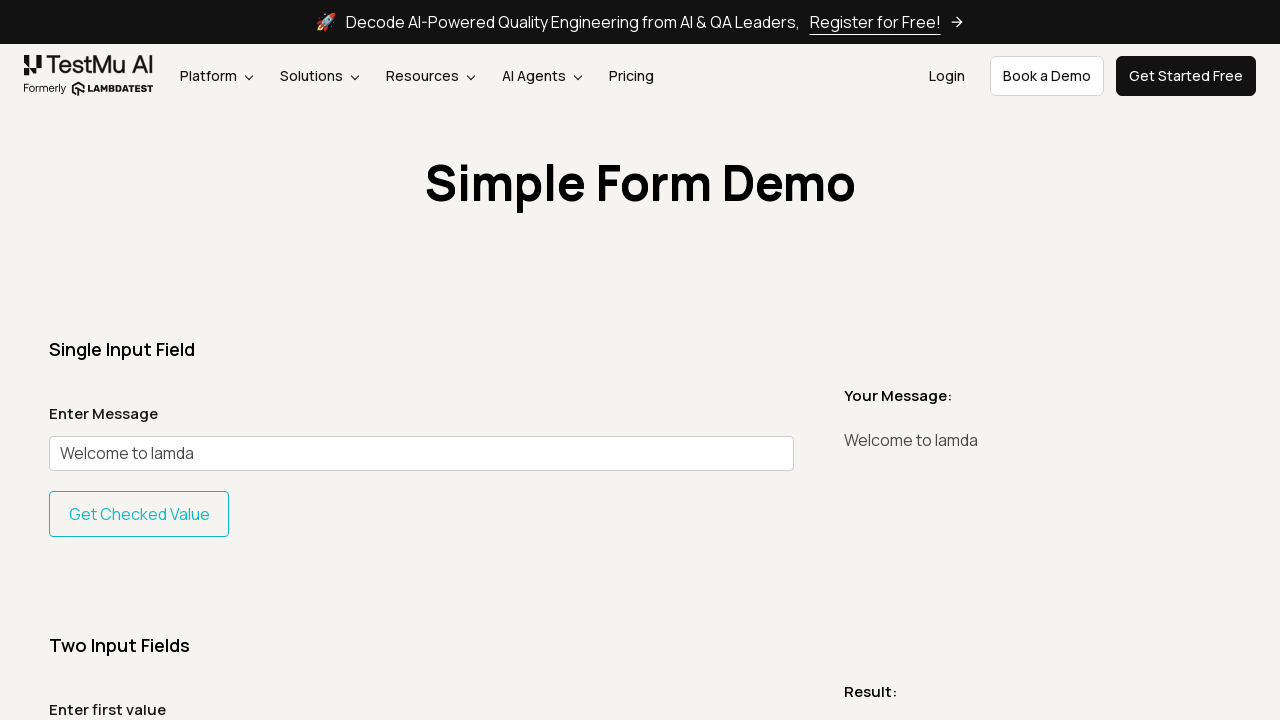

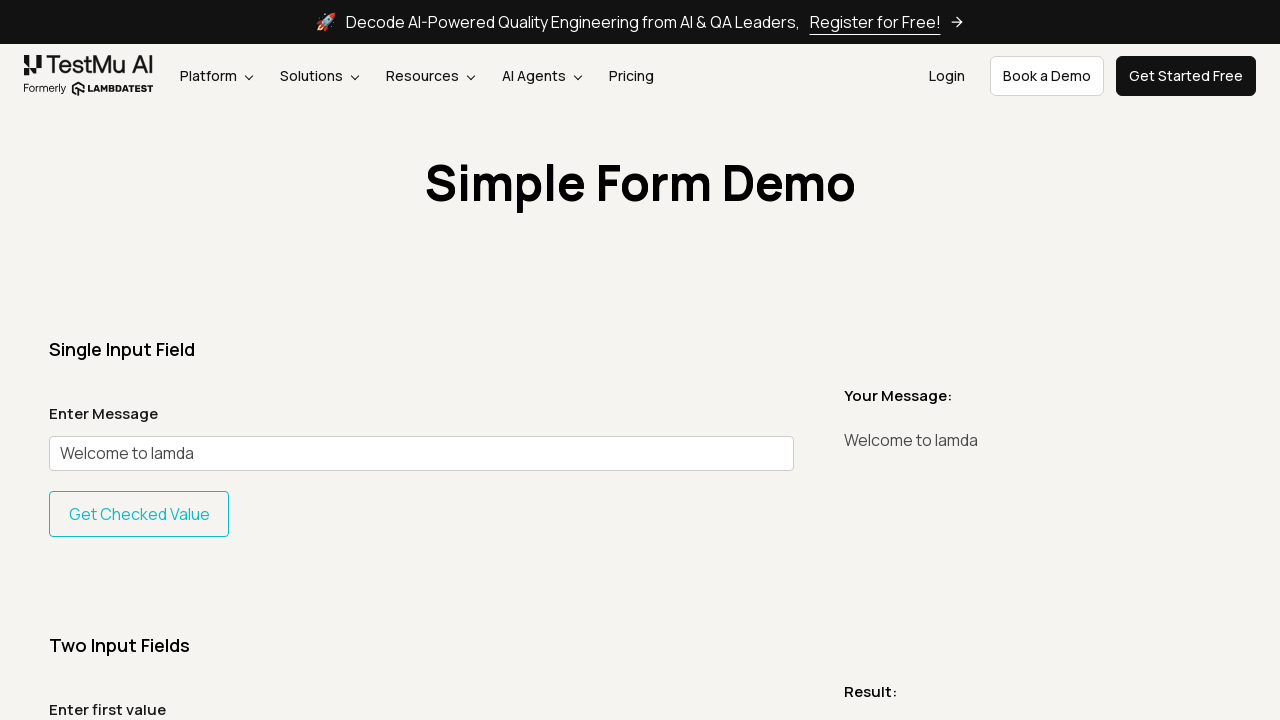